Navigates to the Time and Date world clock page and verifies that the time zone table with rows and columns is displayed correctly.

Starting URL: https://www.timeanddate.com/worldclock/

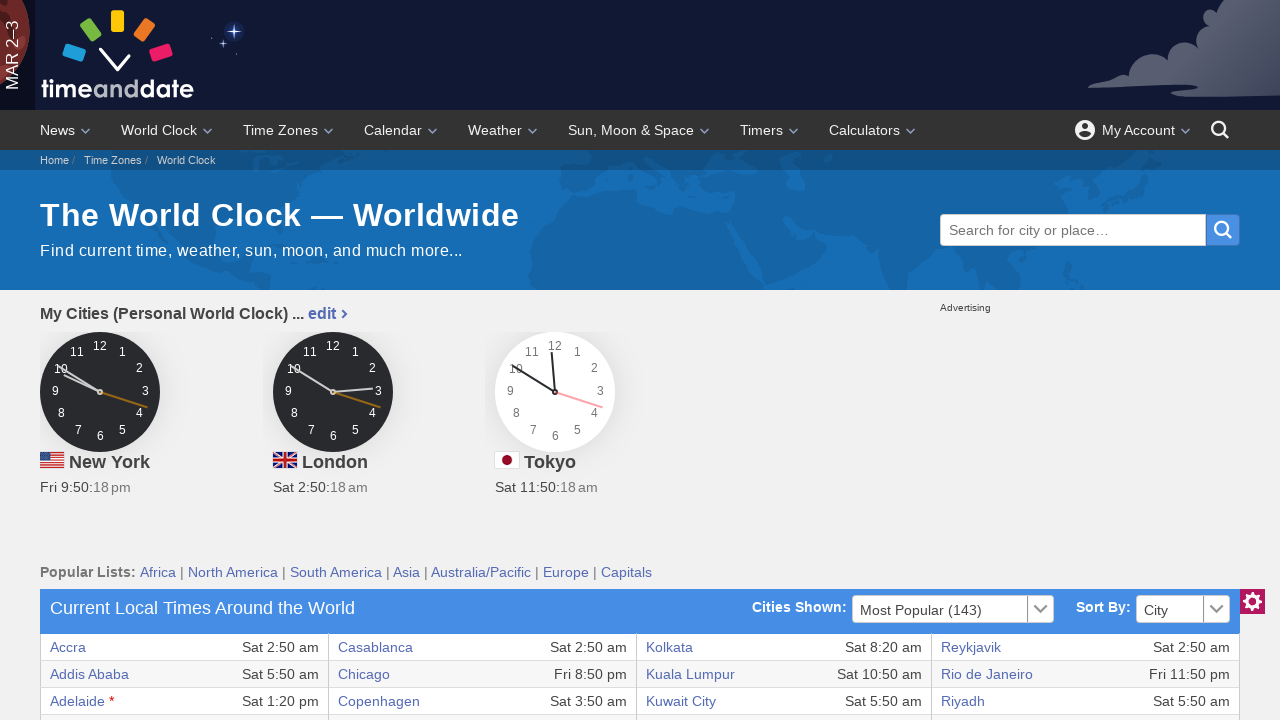

World clock section loaded
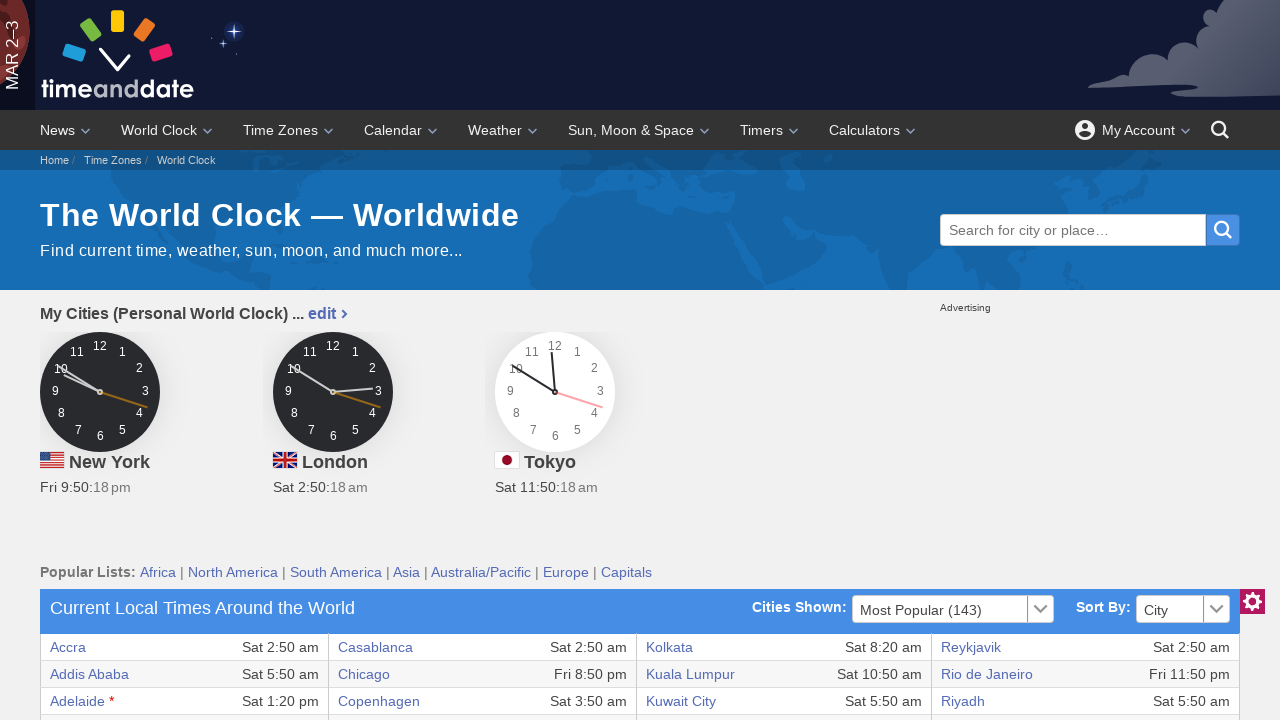

Time zone table rows are present
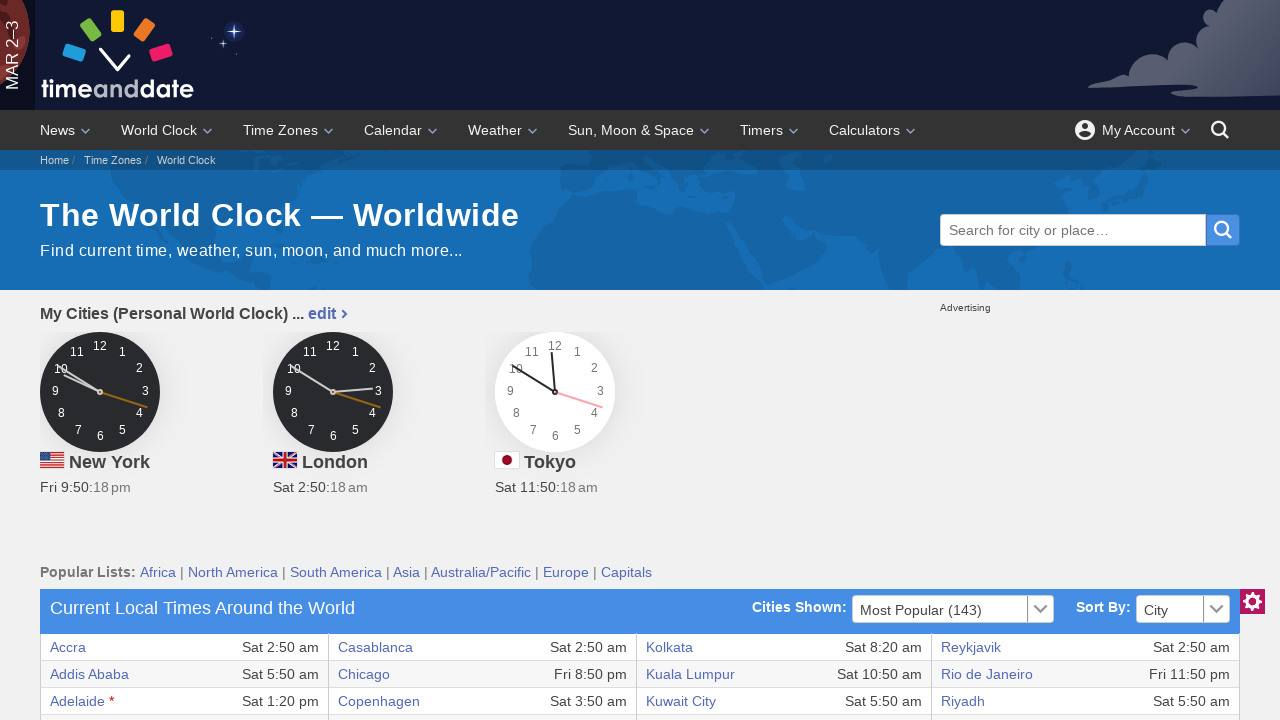

Time zone table columns and data cells are visible
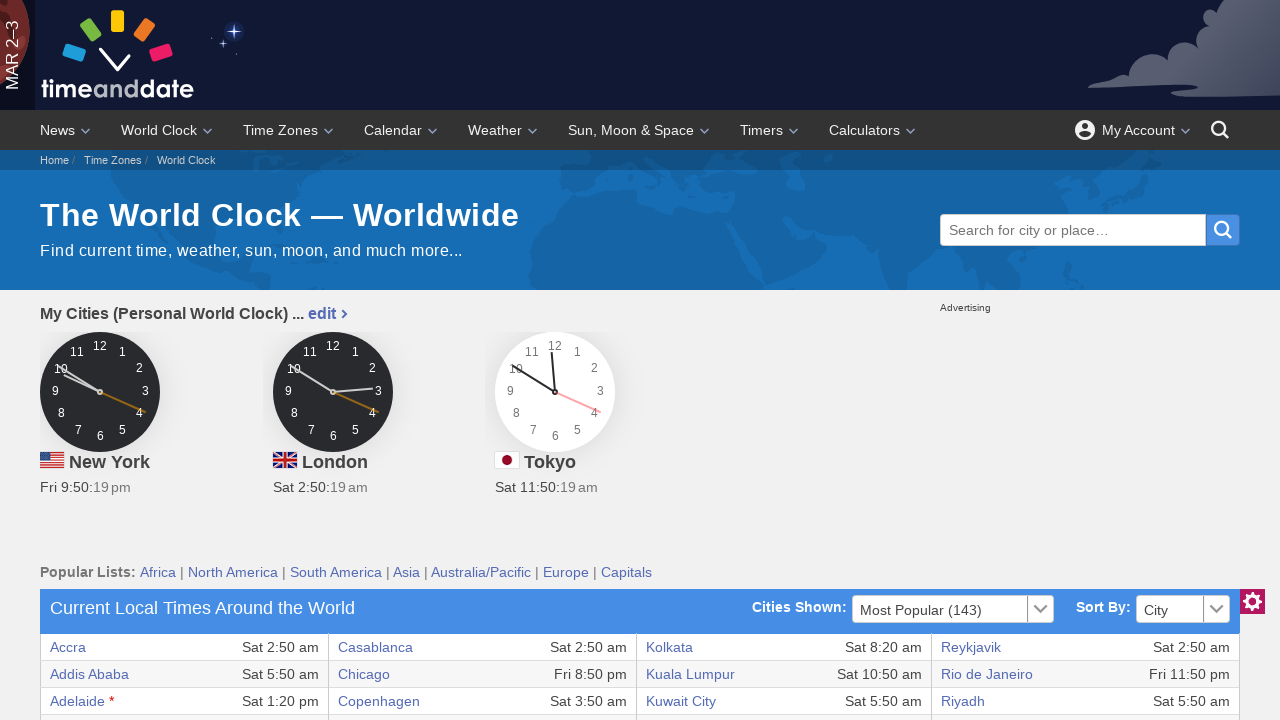

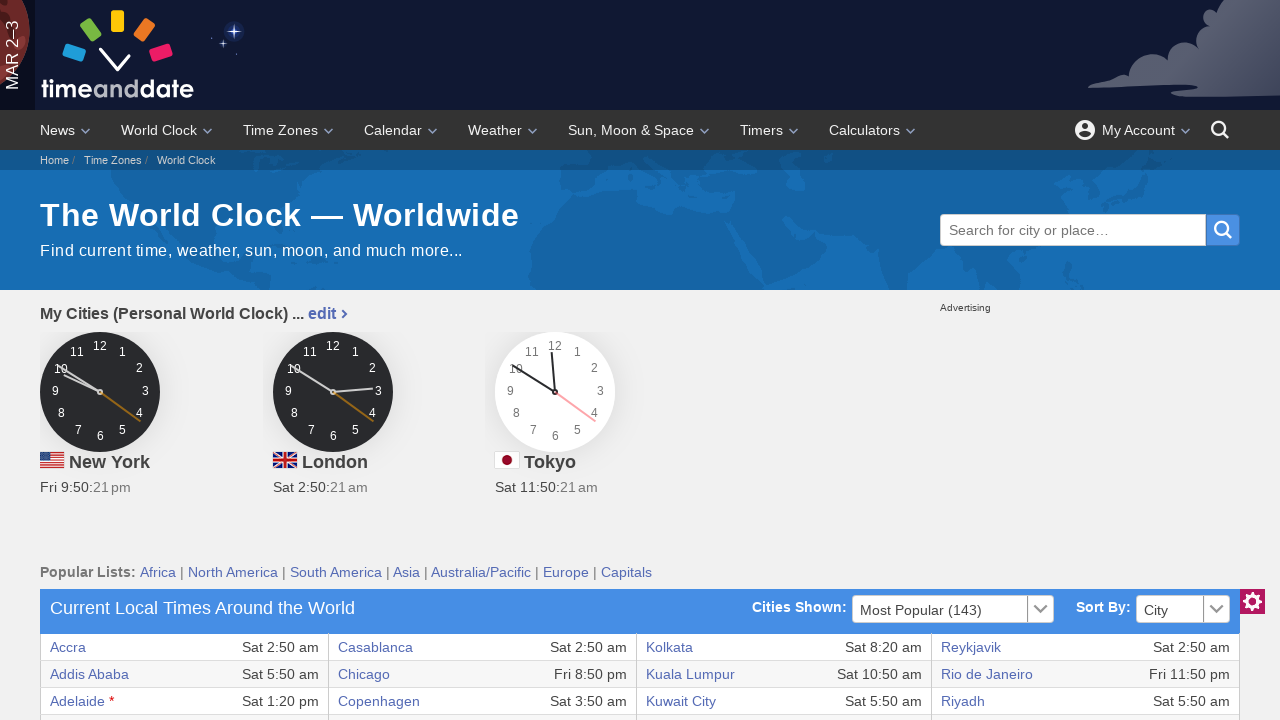